Navigates to the login/signup page by clicking the lock icon and verifies the 'New User Signup!' text is displayed

Starting URL: http://automationexercise.com

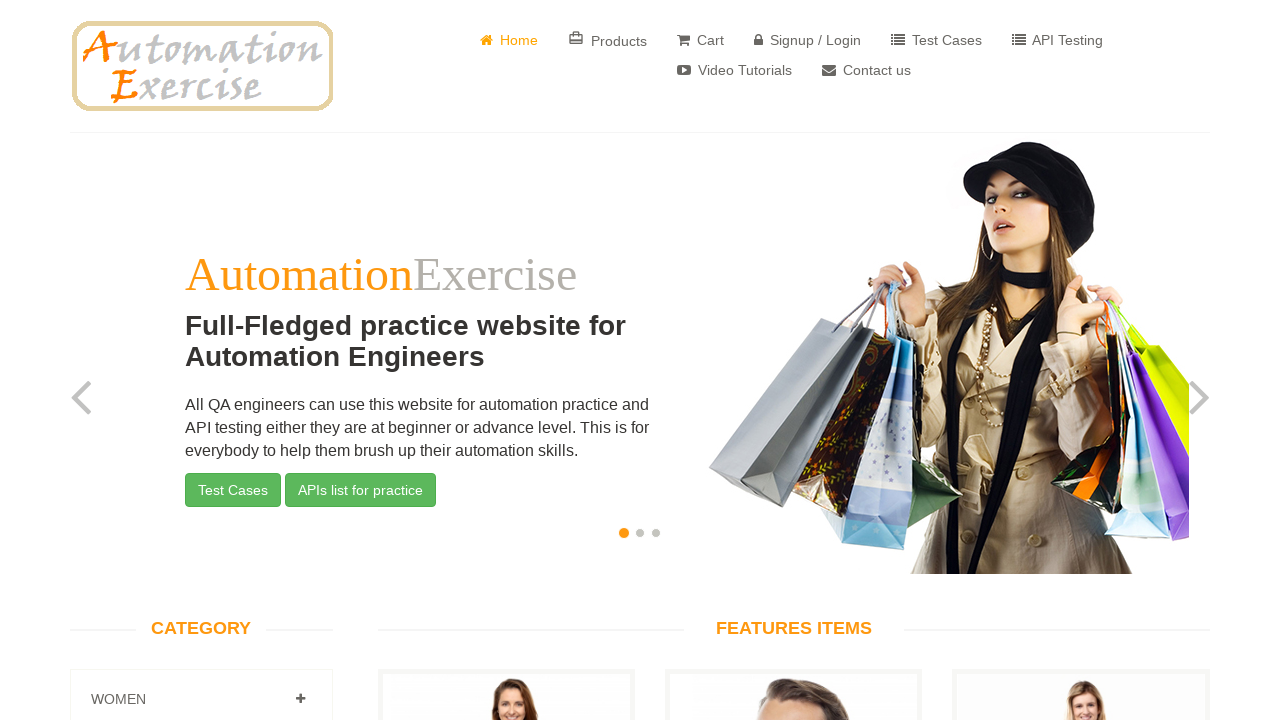

Clicked lock icon to navigate to login/signup page at (758, 40) on i.fa.fa-lock
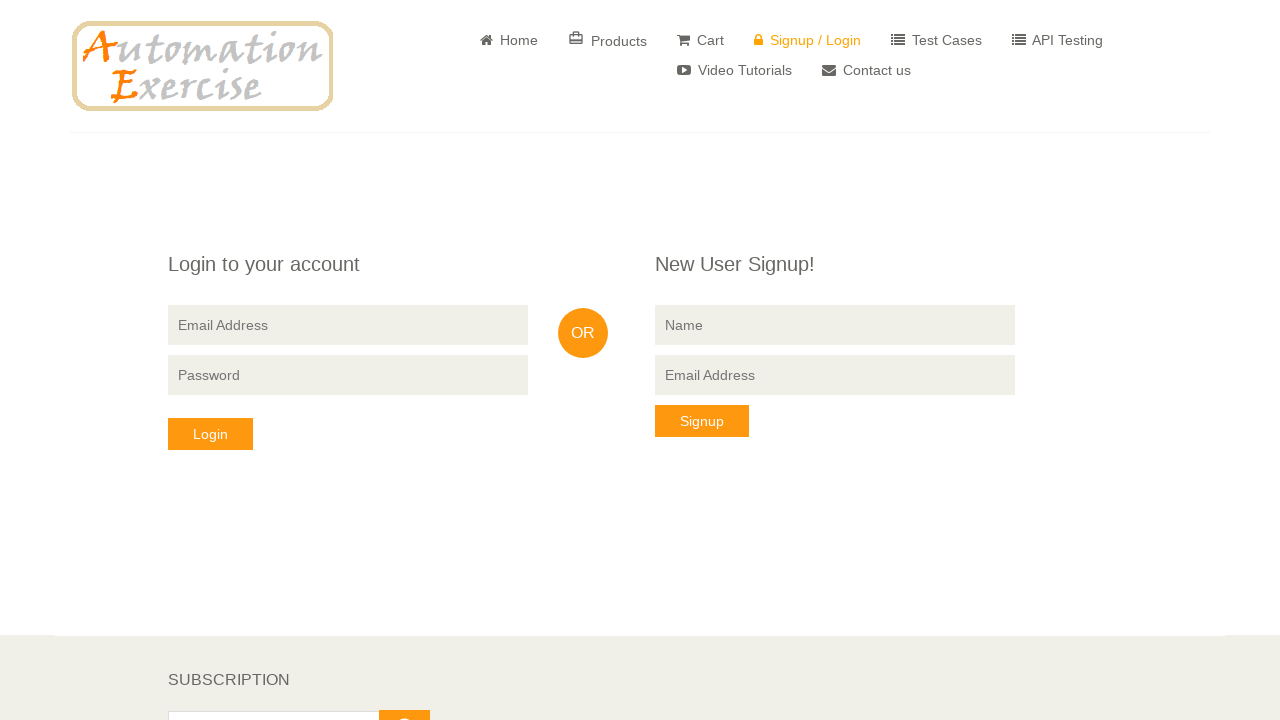

Verified 'New User Signup!' text is displayed on the page
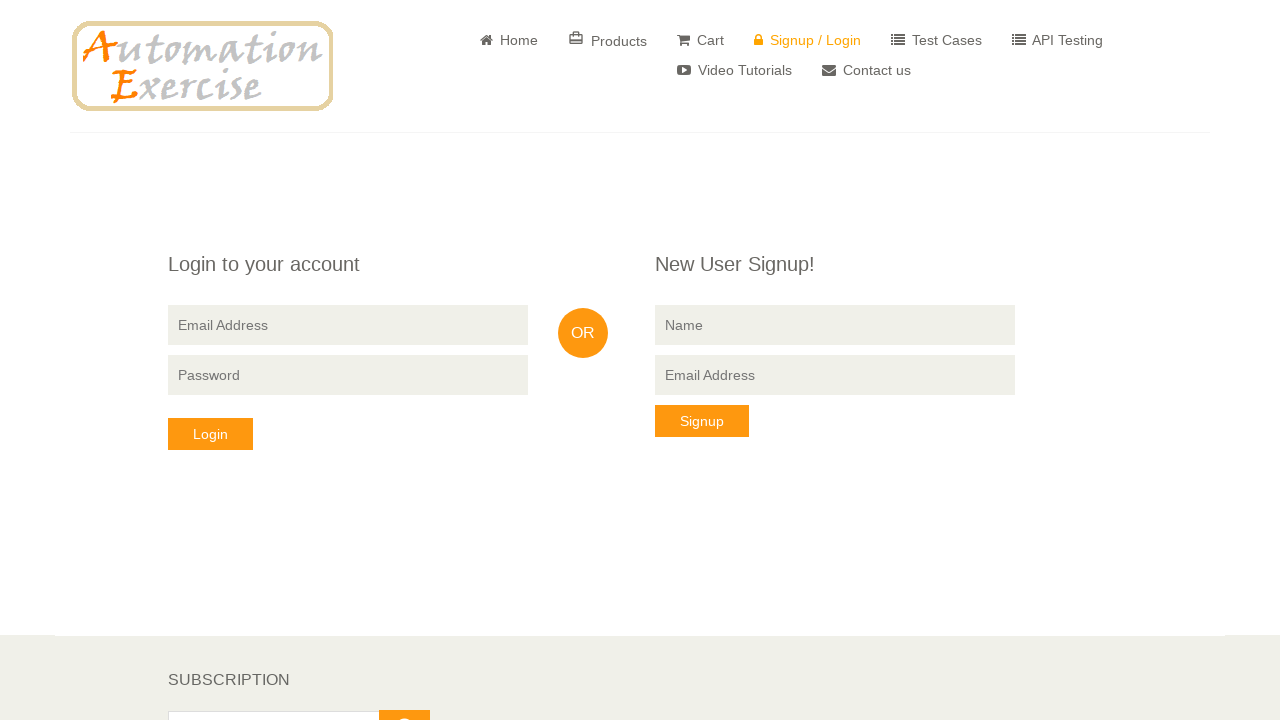

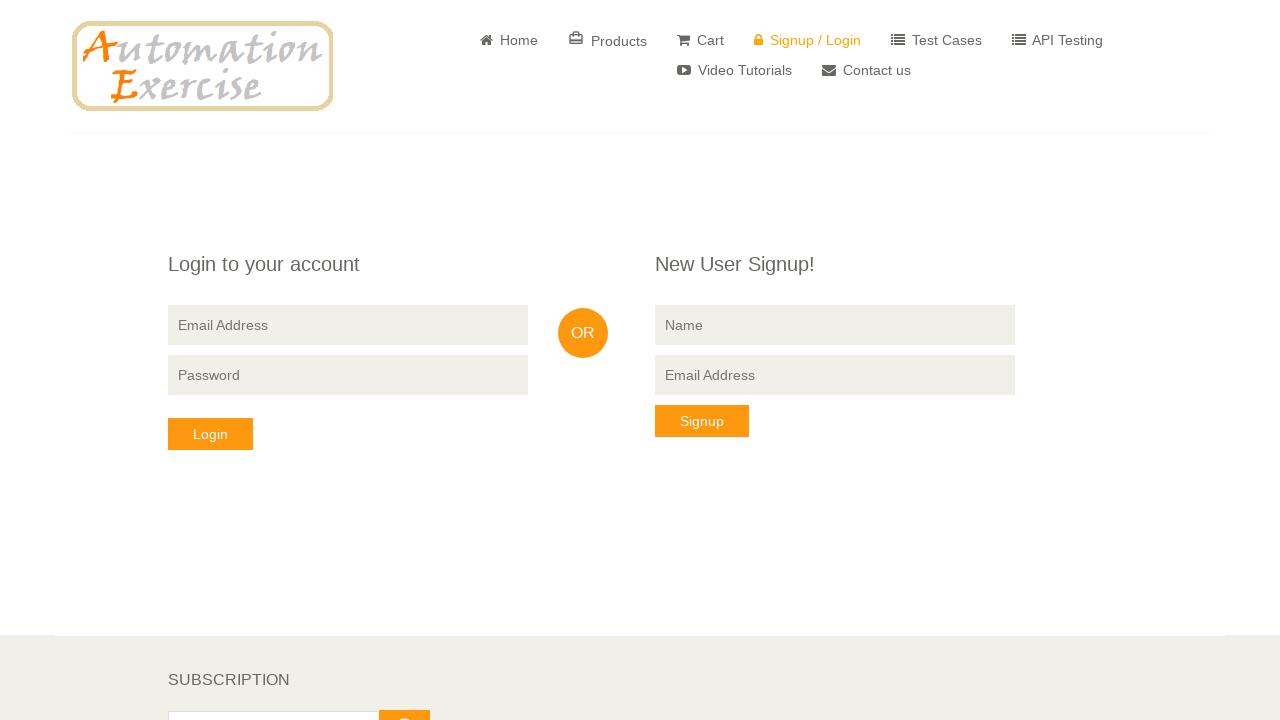